Verifies that payment system logos are displayed on the MTS Belarus payment page by locating the payment partners section and checking that logo images are visible.

Starting URL: https://www.mts.by/

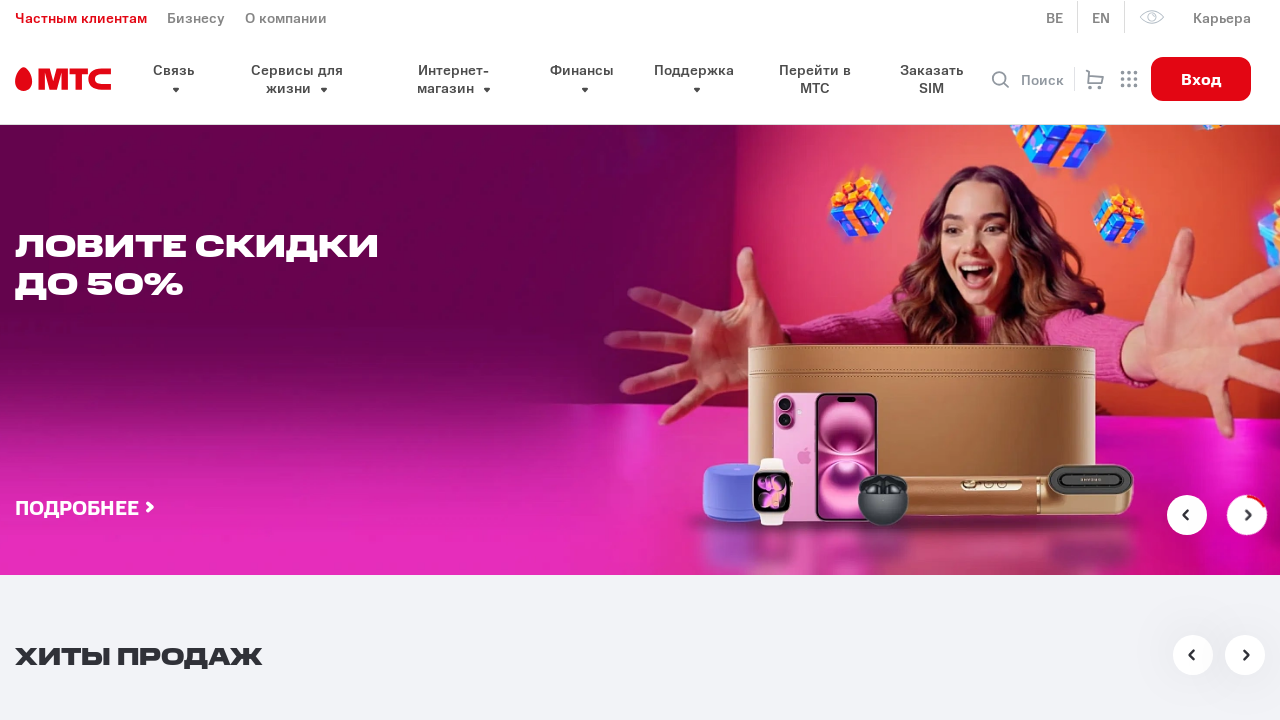

Waited for payment partners section to load
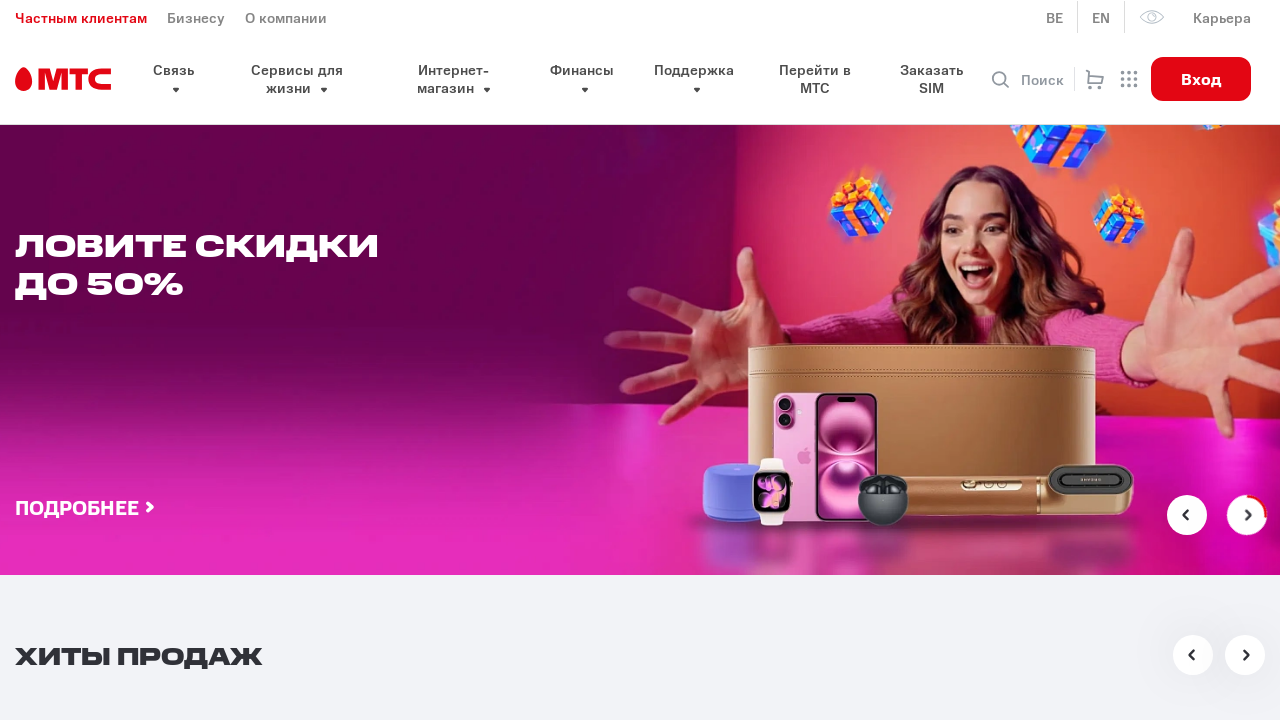

Located all payment system logo images in the partners section
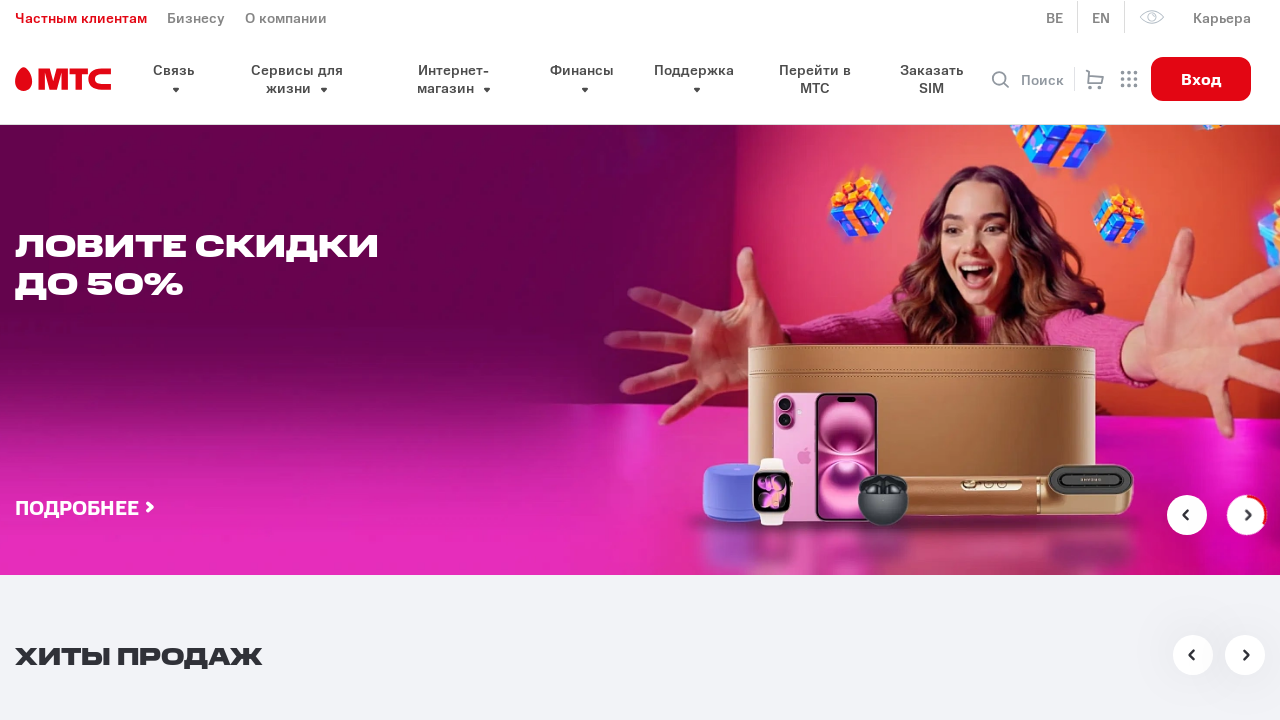

Verified that payment system logos exist (count > 0)
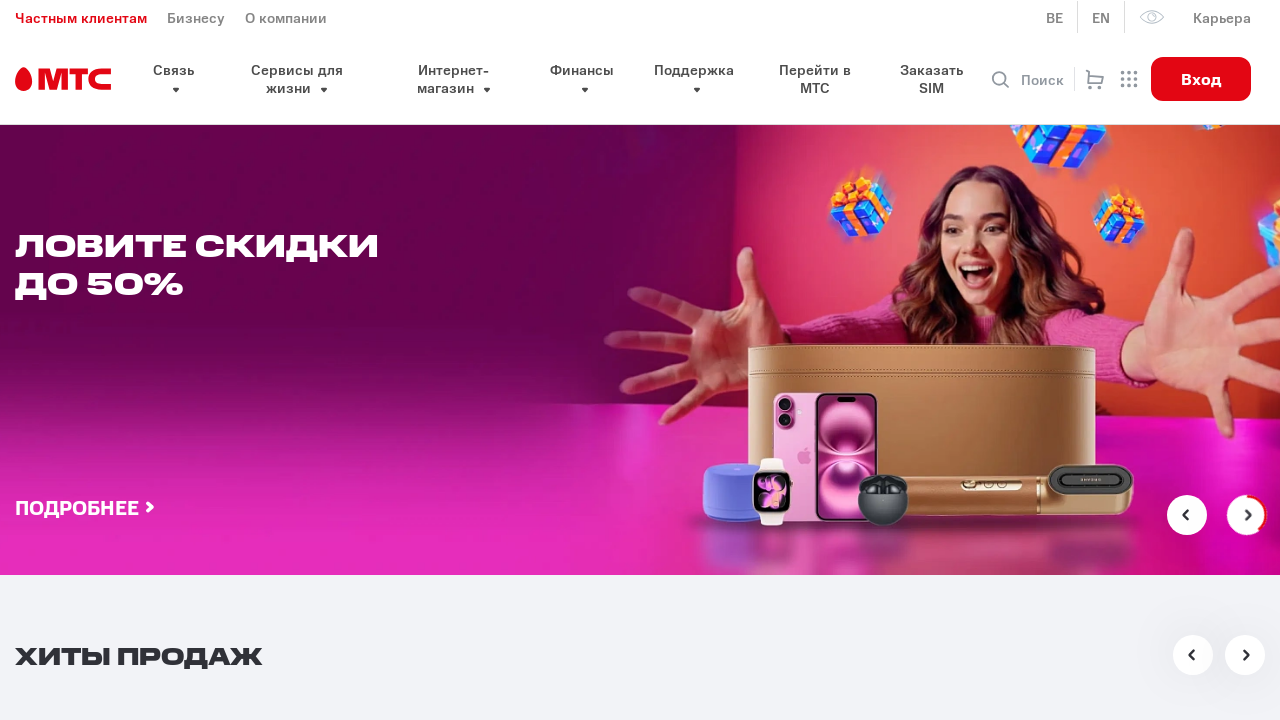

Verified payment logo 0 is visible
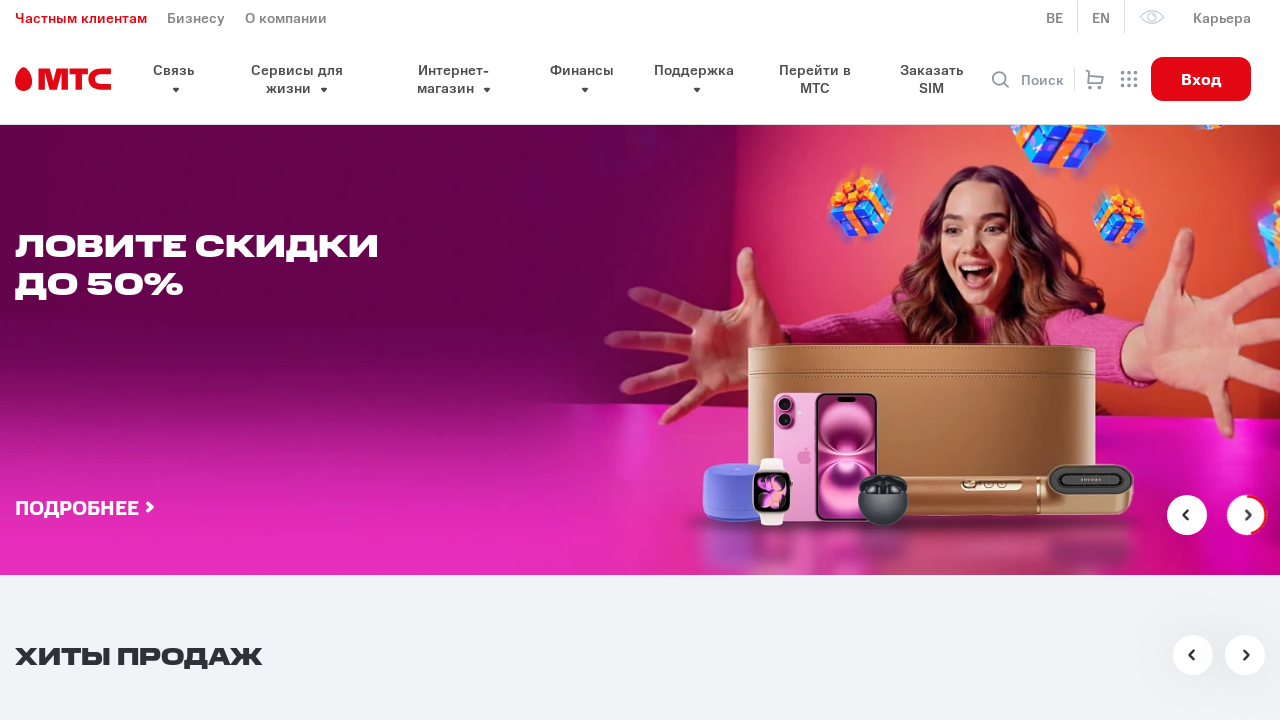

Verified payment logo 1 is visible
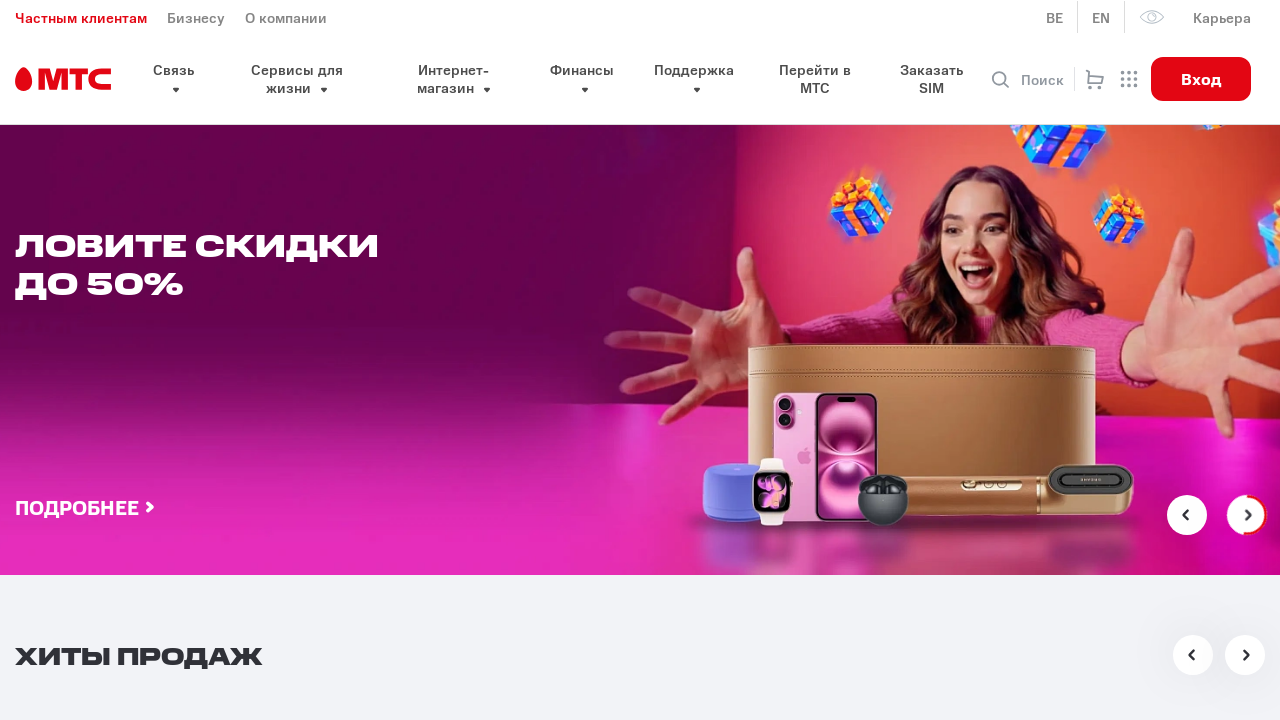

Verified payment logo 2 is visible
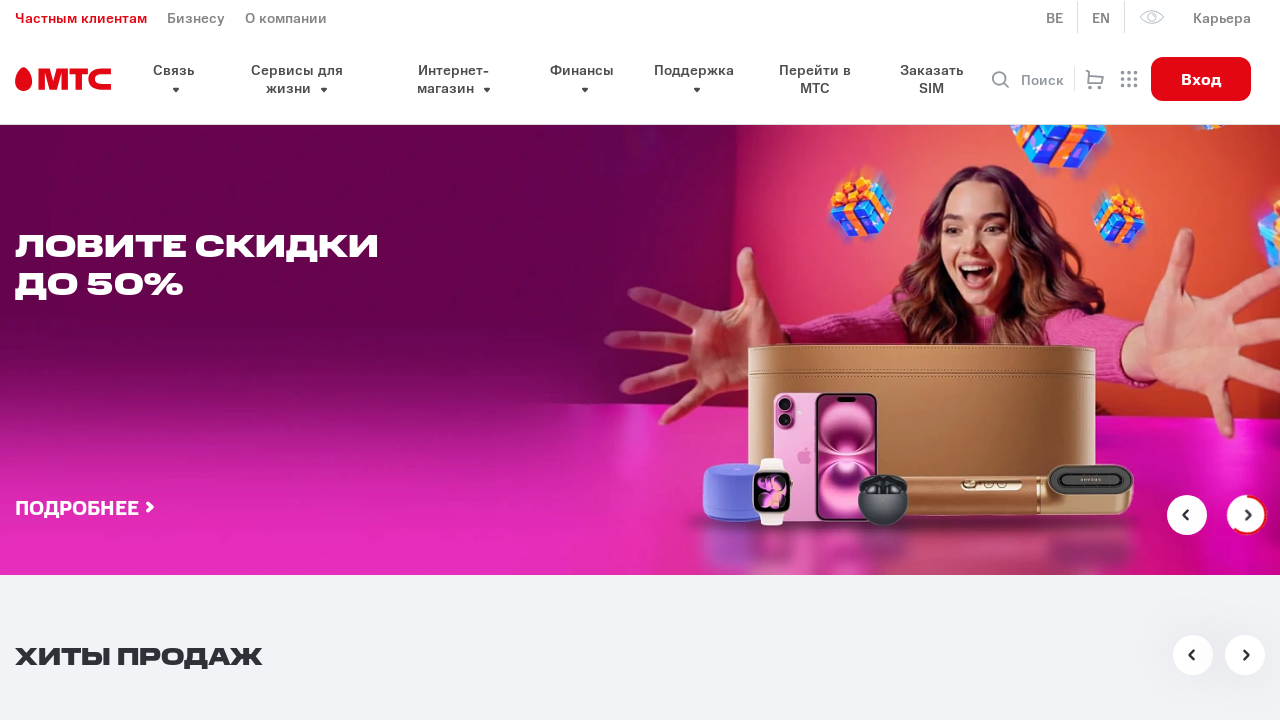

Verified payment logo 3 is visible
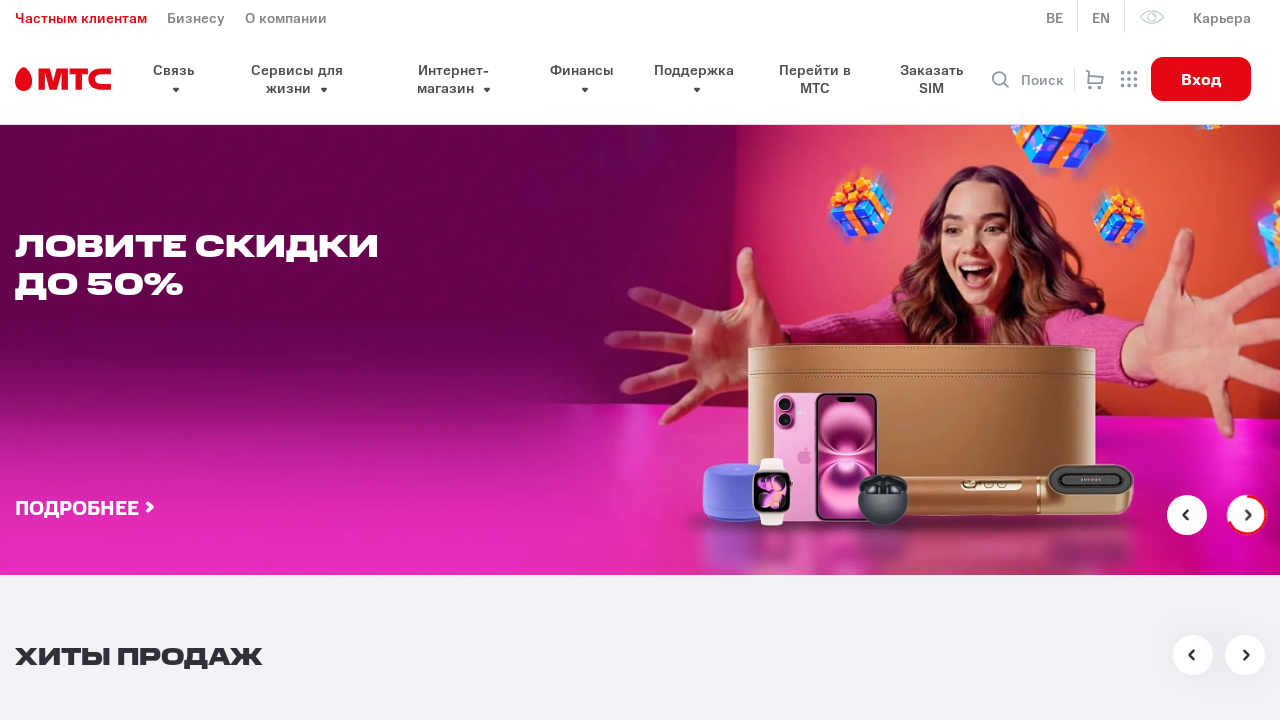

Verified payment logo 4 is visible
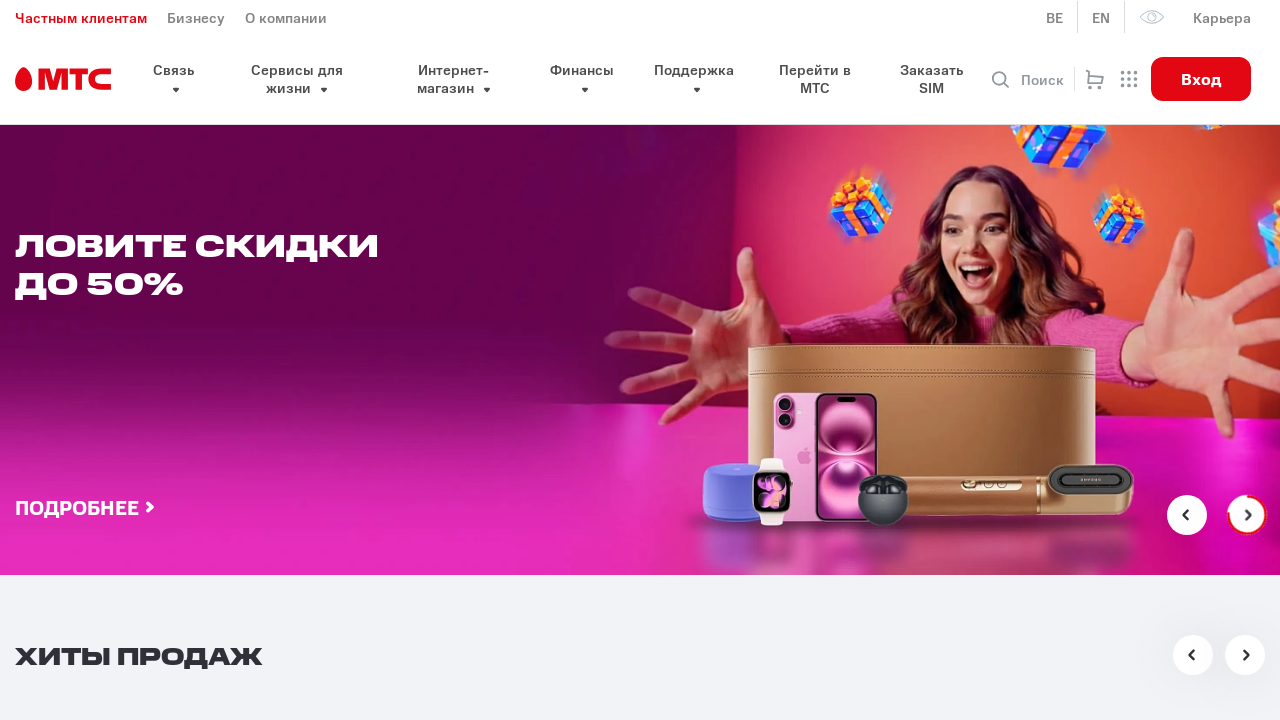

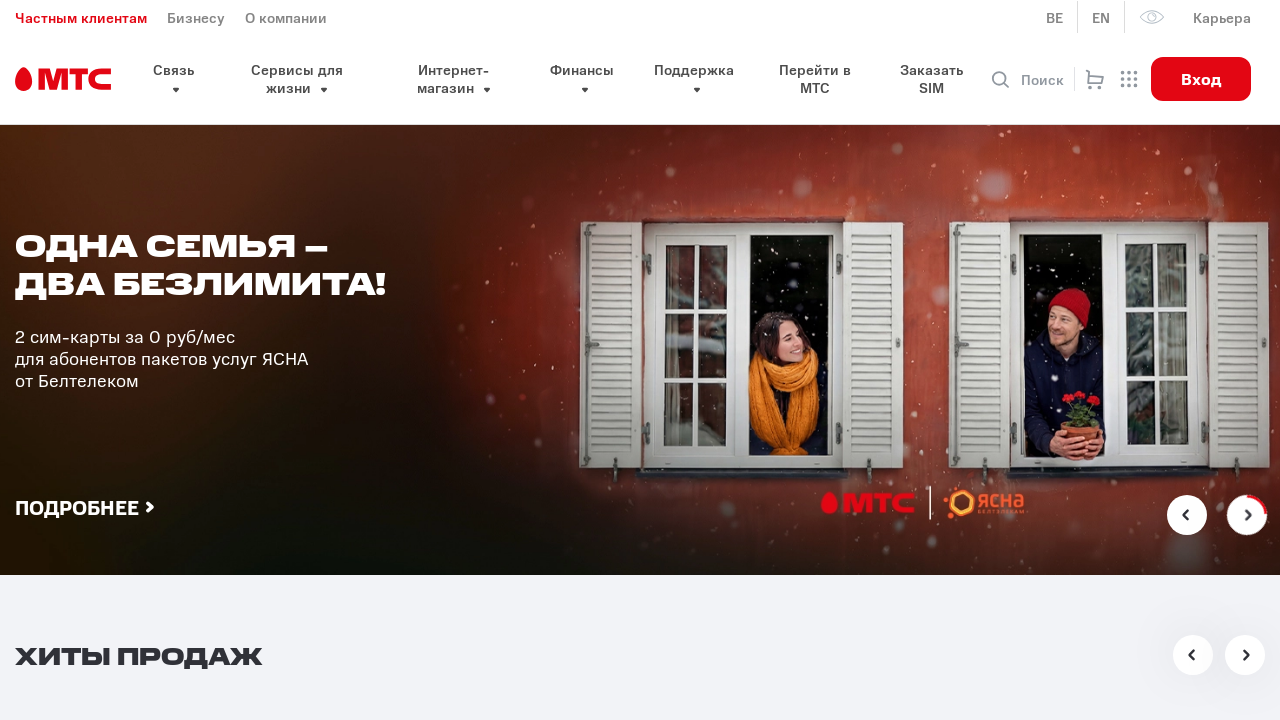